Solves a math problem on a form by calculating the result from a displayed value, then fills the answer and selects checkboxes before submitting

Starting URL: http://suninjuly.github.io/math.html

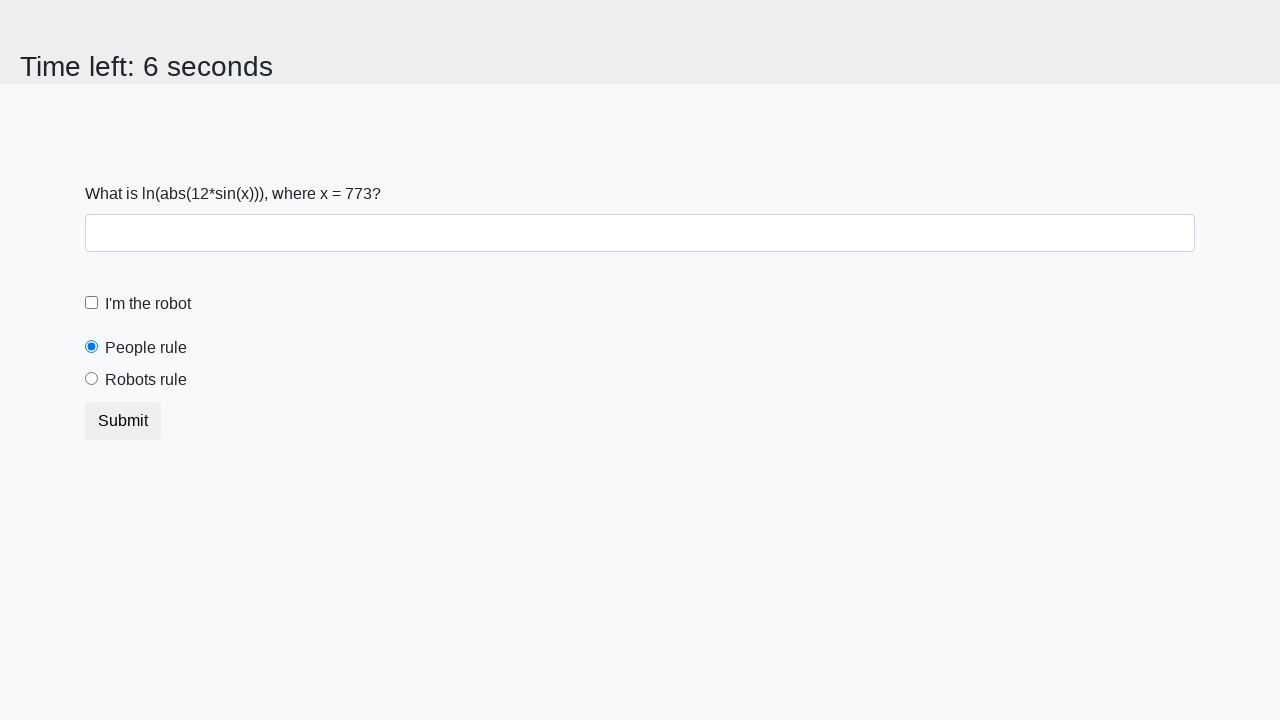

Retrieved the displayed value from #input_value element
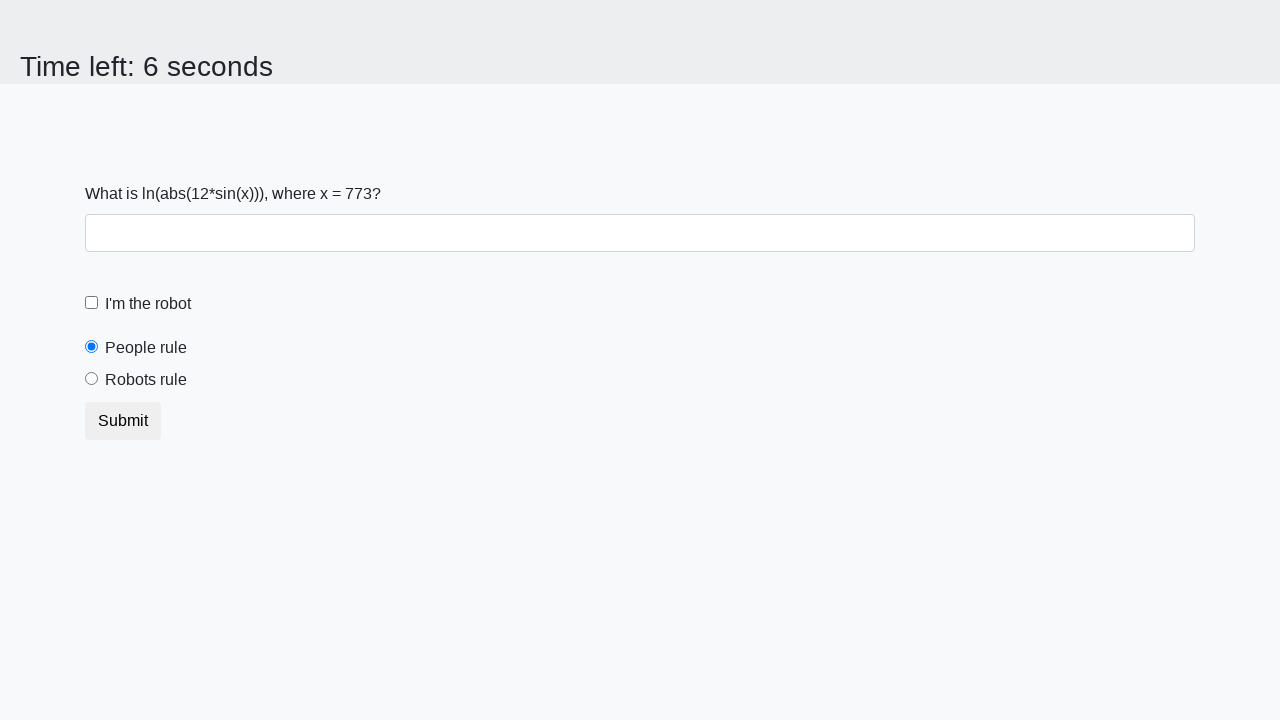

Calculated the math answer using the formula: log(abs(12 * sin(773))) = 0.6976279574396909
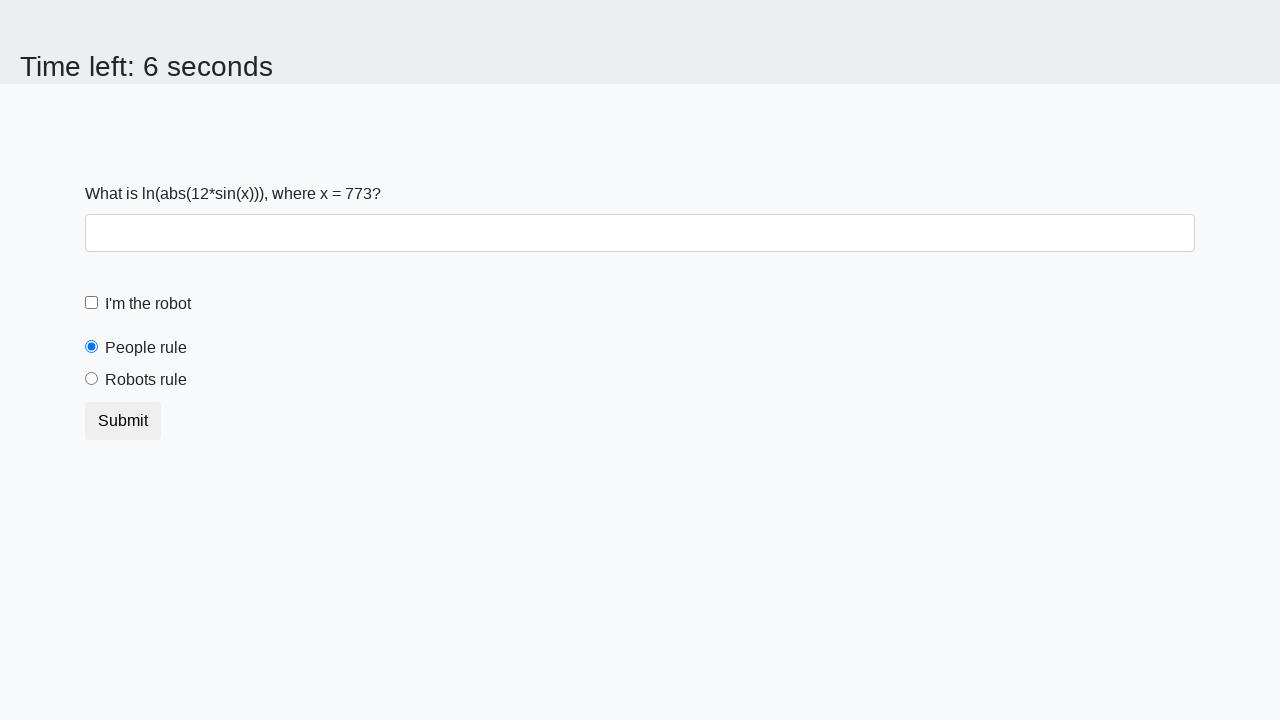

Filled the answer field with calculated value: 0.6976279574396909 on #answer
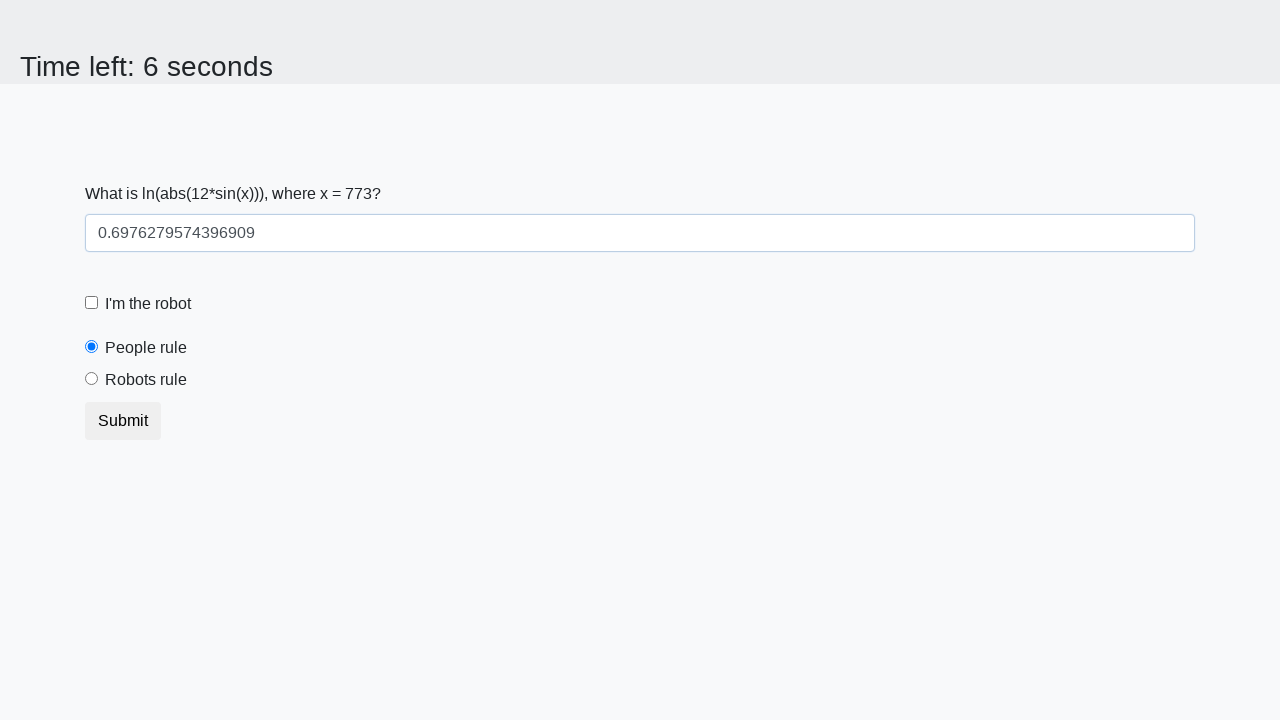

Checked the robot checkbox at (148, 304) on [for="robotCheckbox"]
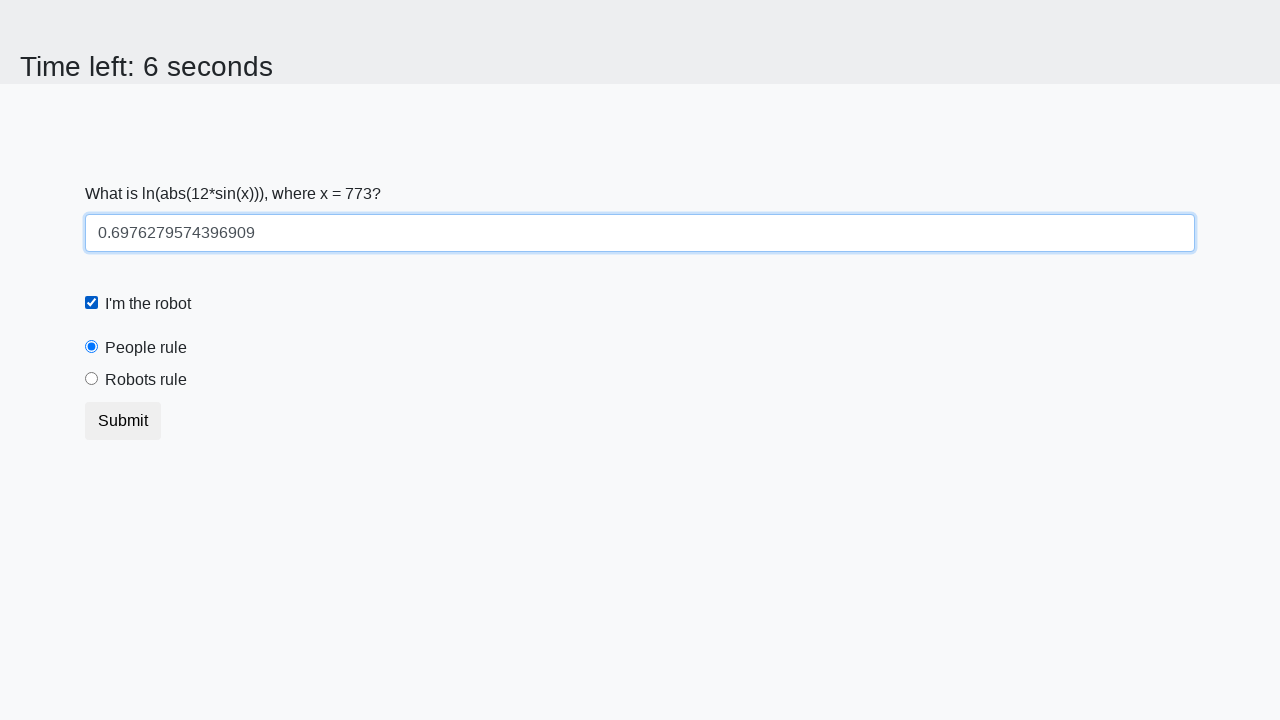

Selected the 'robots rule' radio button at (146, 380) on [for="robotsRule"]
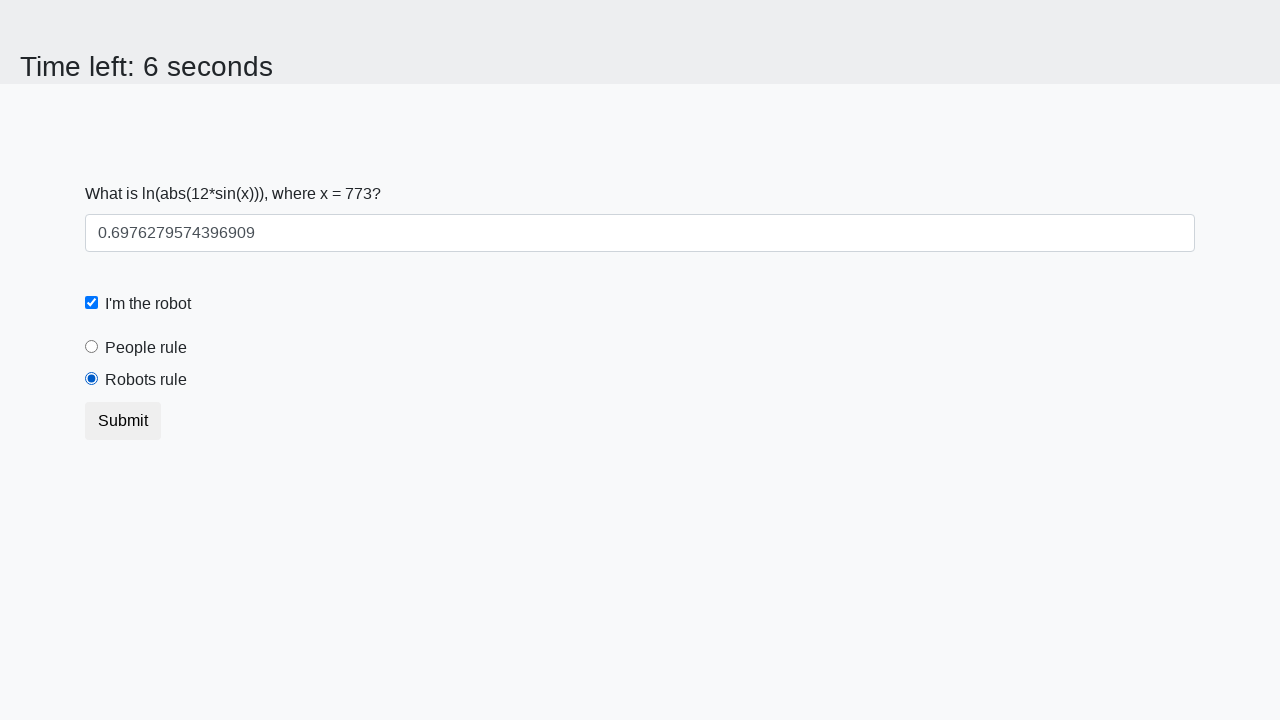

Clicked the submit button to submit the form at (123, 421) on button.btn
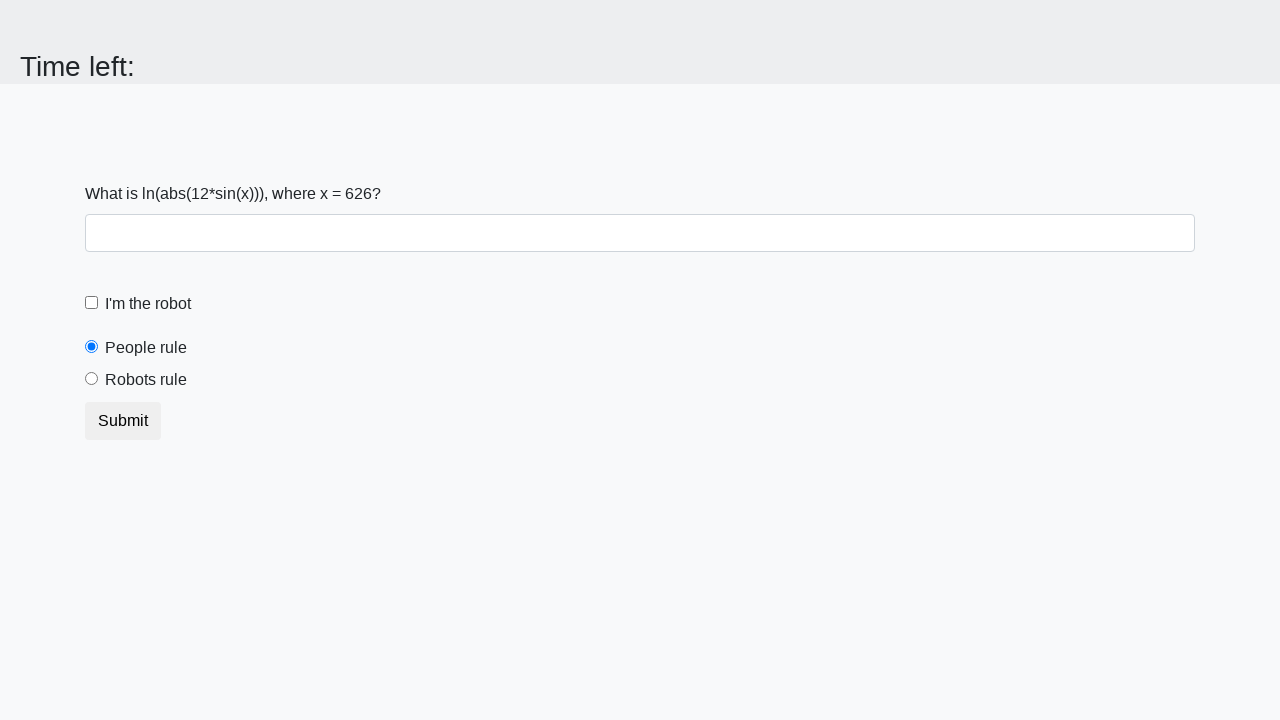

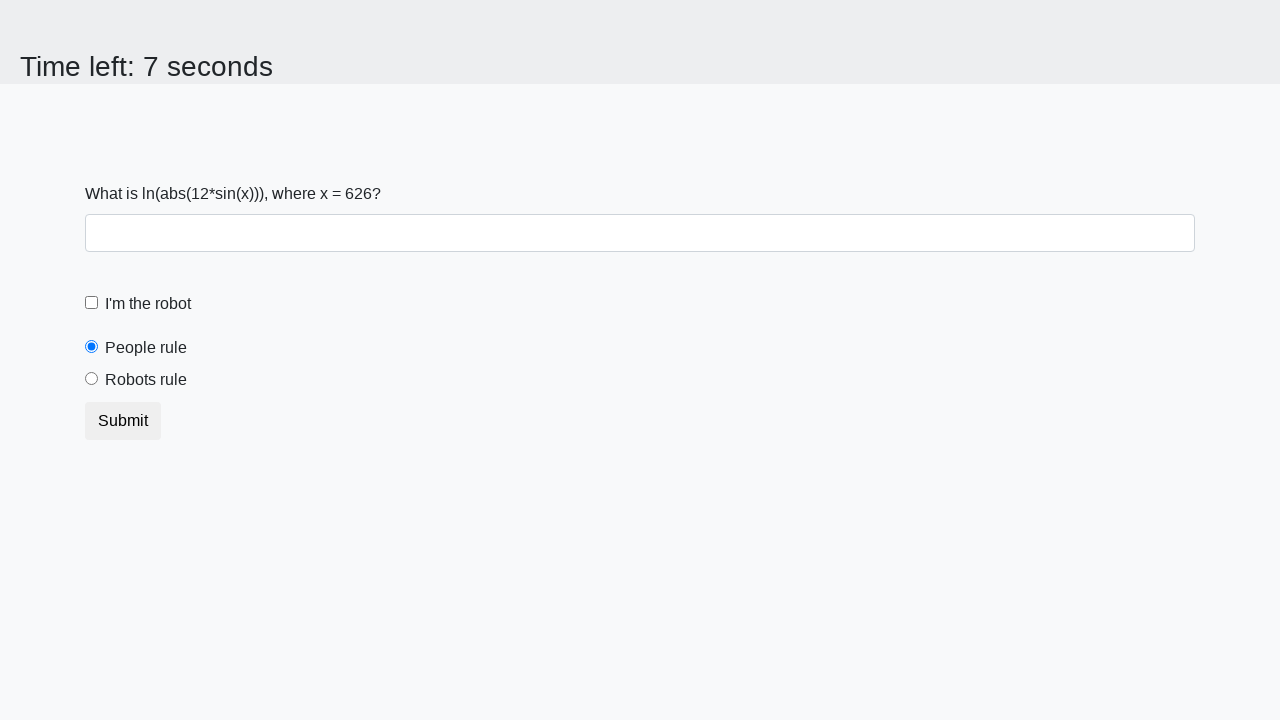